Tests nested iframe handling by extracting data from parent frame and filling forms in multiple child frames, then submitting the form

Starting URL: https://demoapps.qspiders.com/ui/frames/nestedWithMultiple?sublist=3

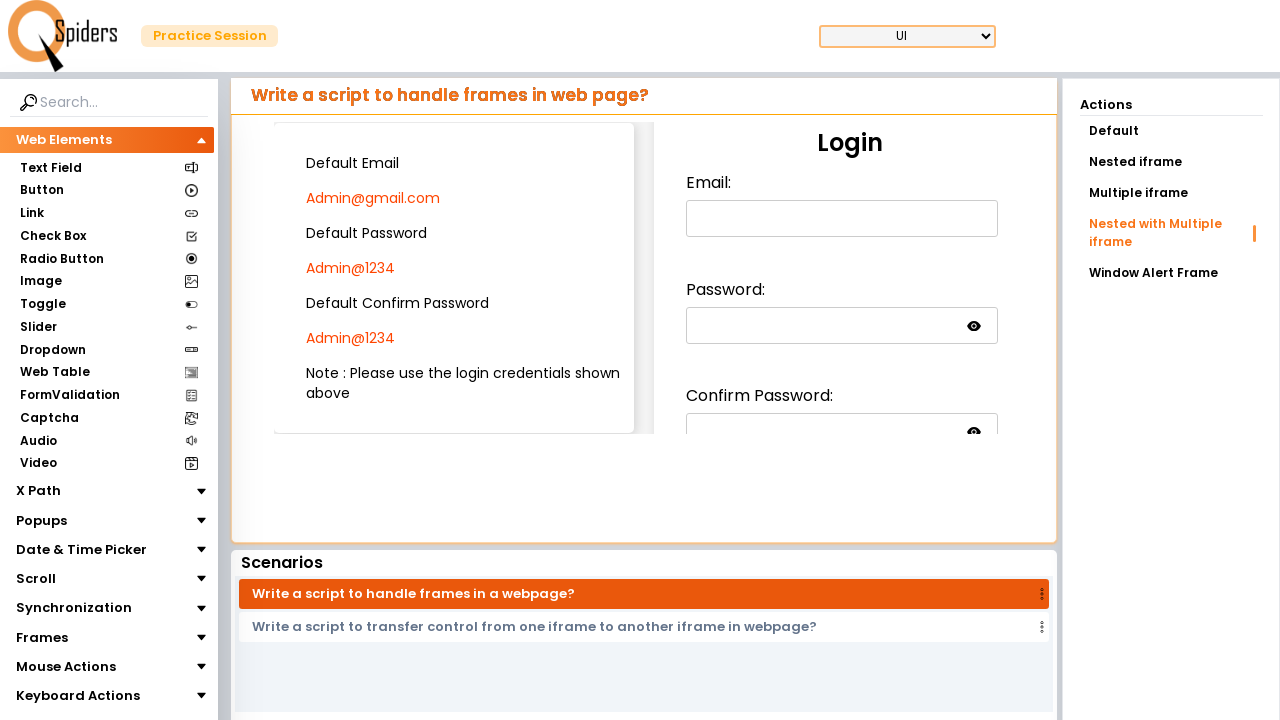

Located parent iframe with class 'w-full h-96'
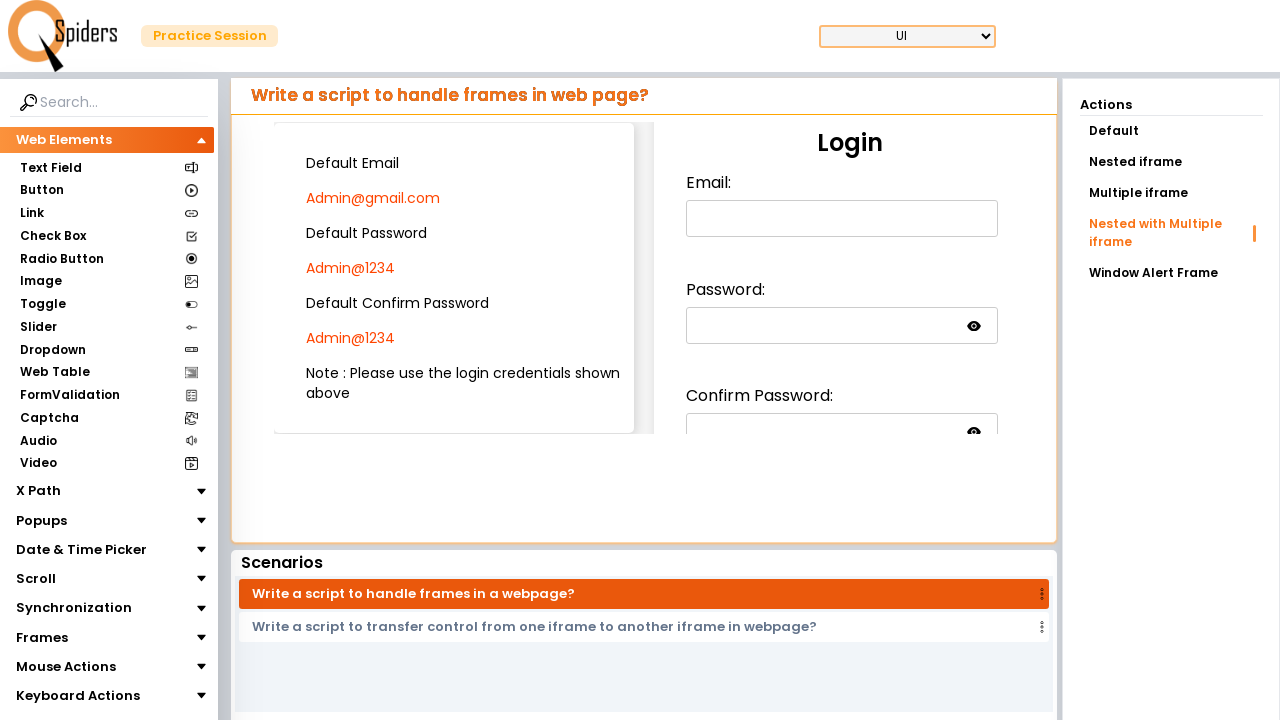

Extracted email text from parent frame: Admin@gmail.com
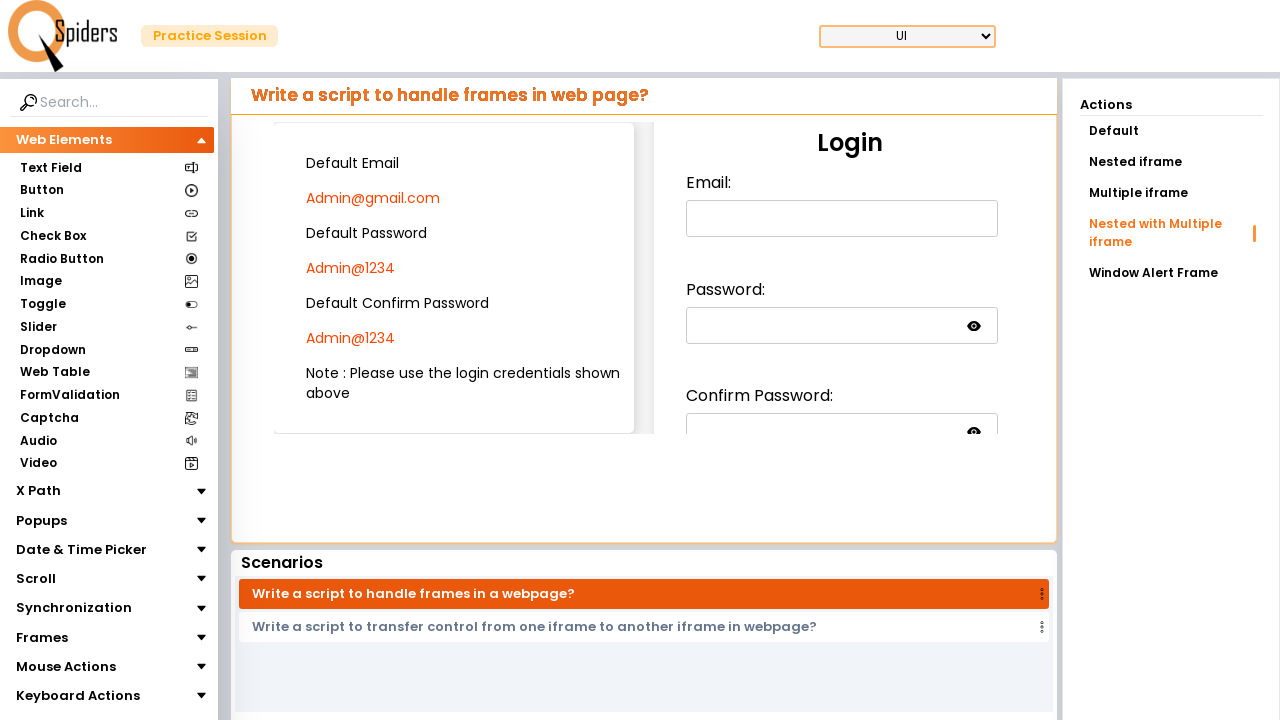

Located child frame container within parent frame
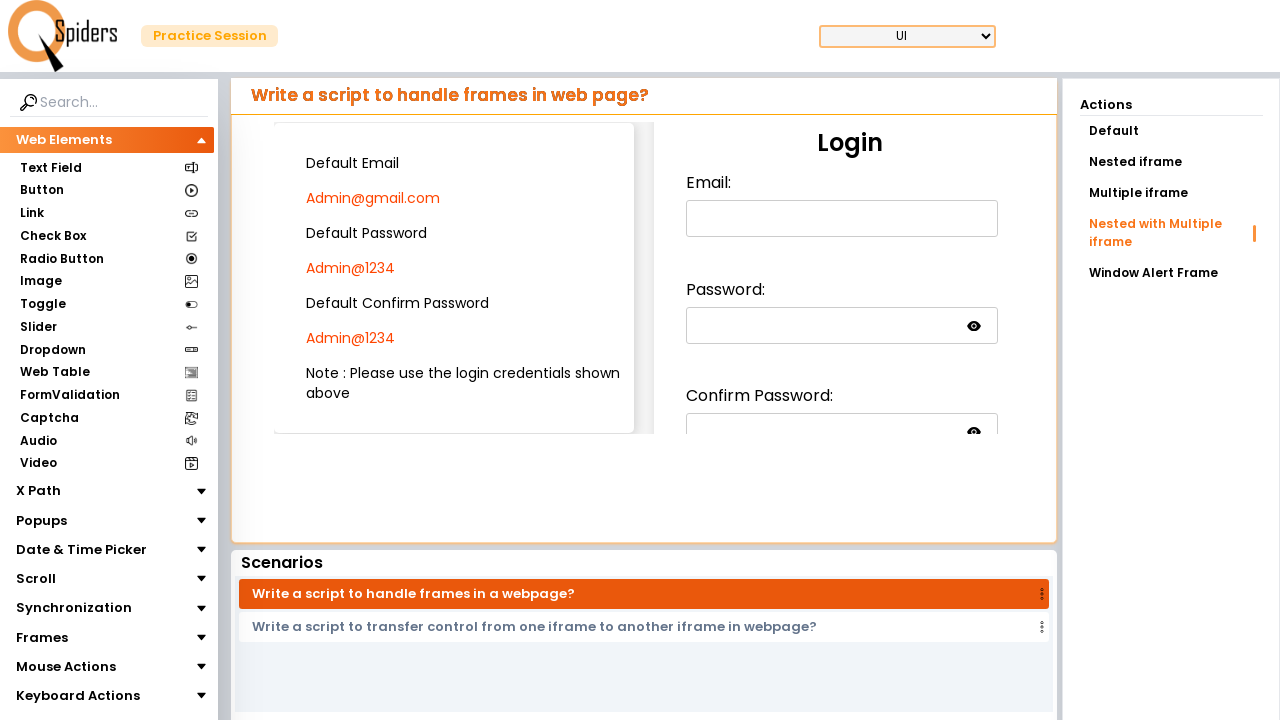

Located first nested iframe (index 0) for email input
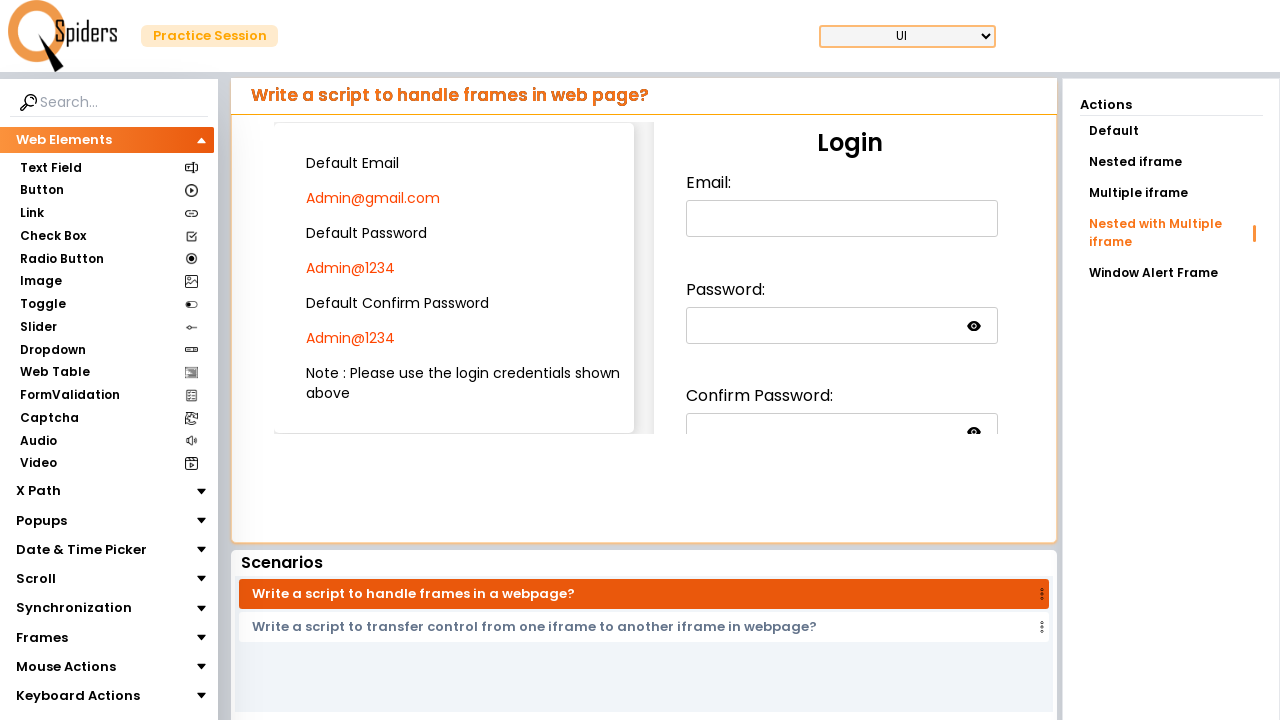

Filled email field in first nested frame with 'Admin@gmail.com' on iframe.w-full.h-96 >> internal:control=enter-frame >> xpath=//div[@class='form_c
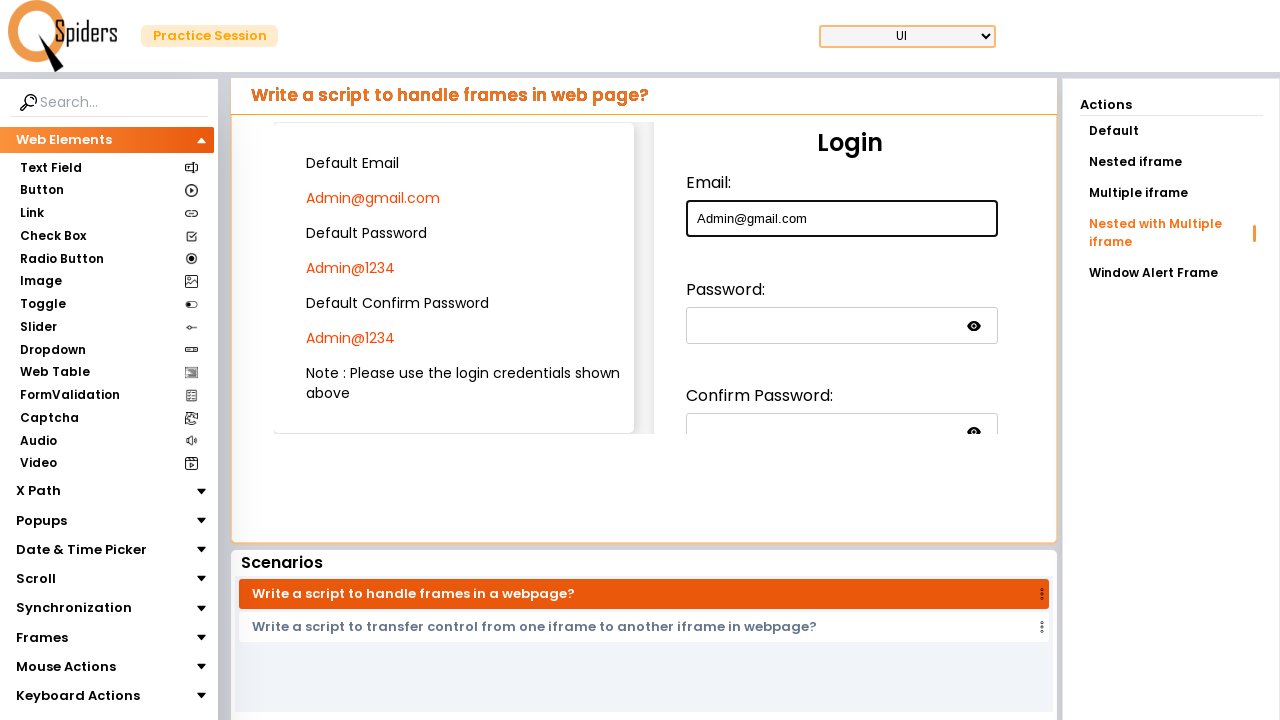

Extracted password text from parent frame: Admin@1234
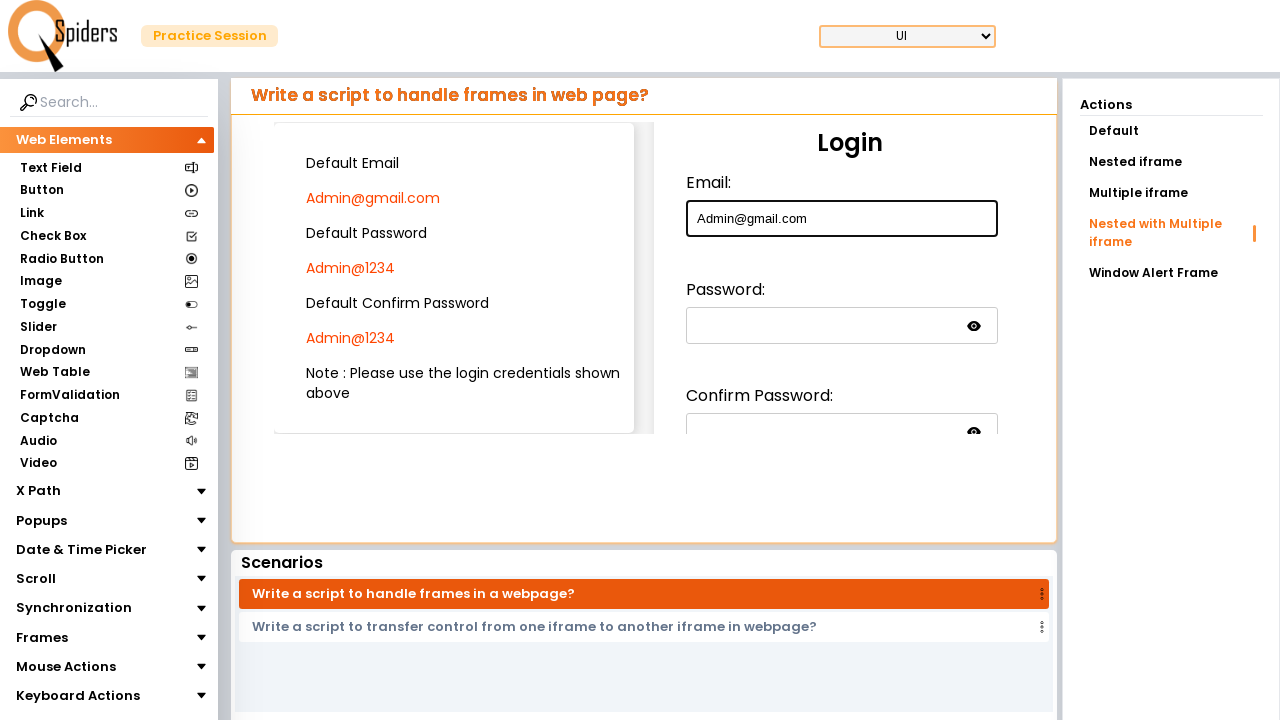

Located second nested iframe (index 1) for password input
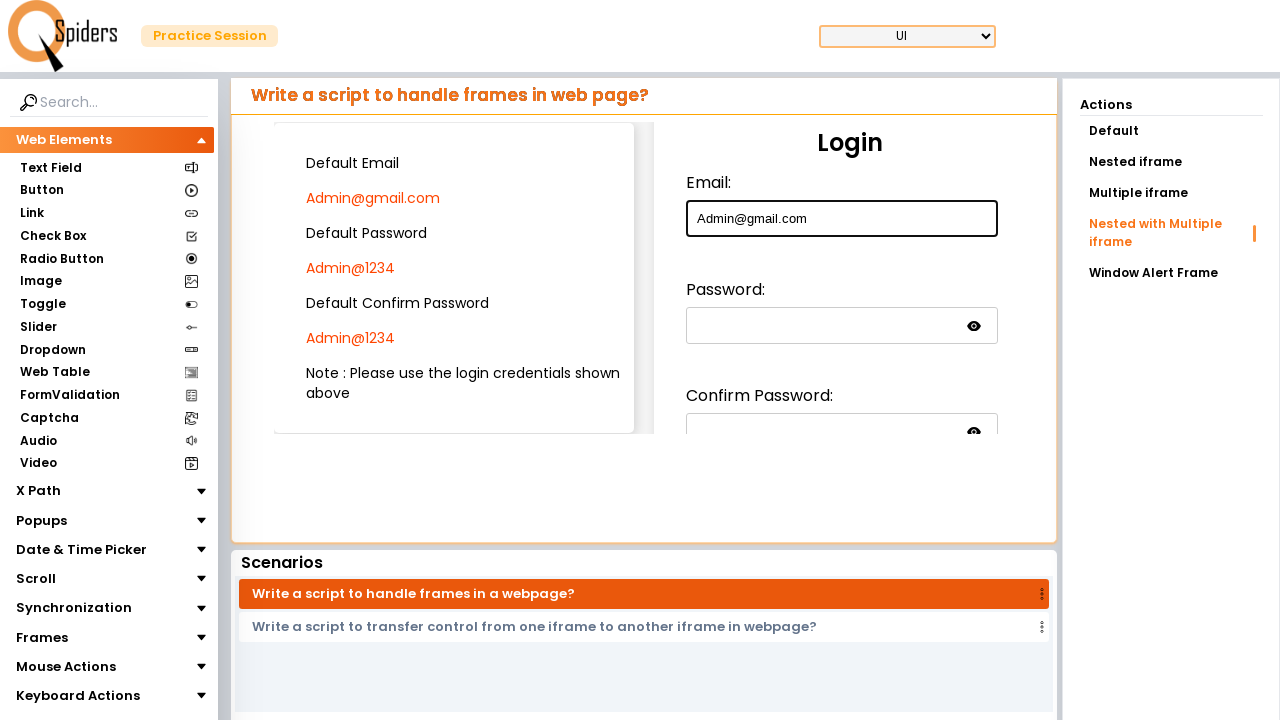

Filled password field in second nested frame with 'Admin@1234' on iframe.w-full.h-96 >> internal:control=enter-frame >> xpath=//div[@class='form_c
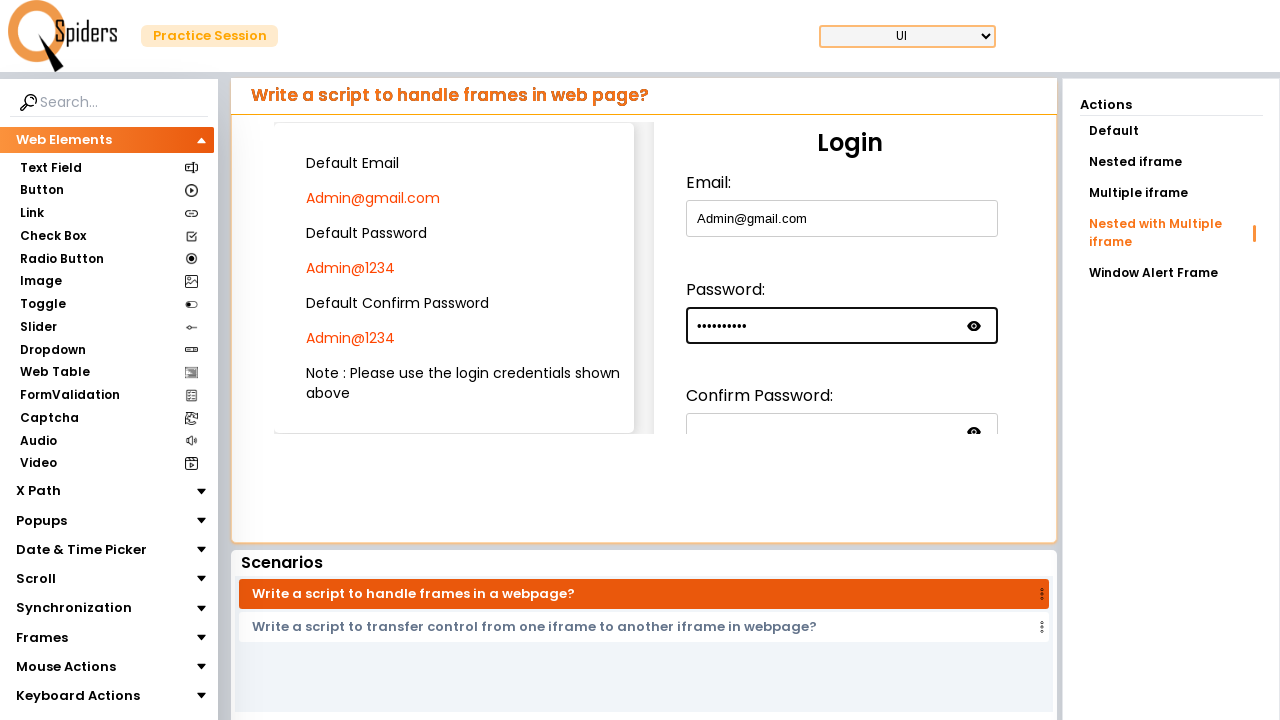

Extracted confirm password text from parent frame: Admin@1234
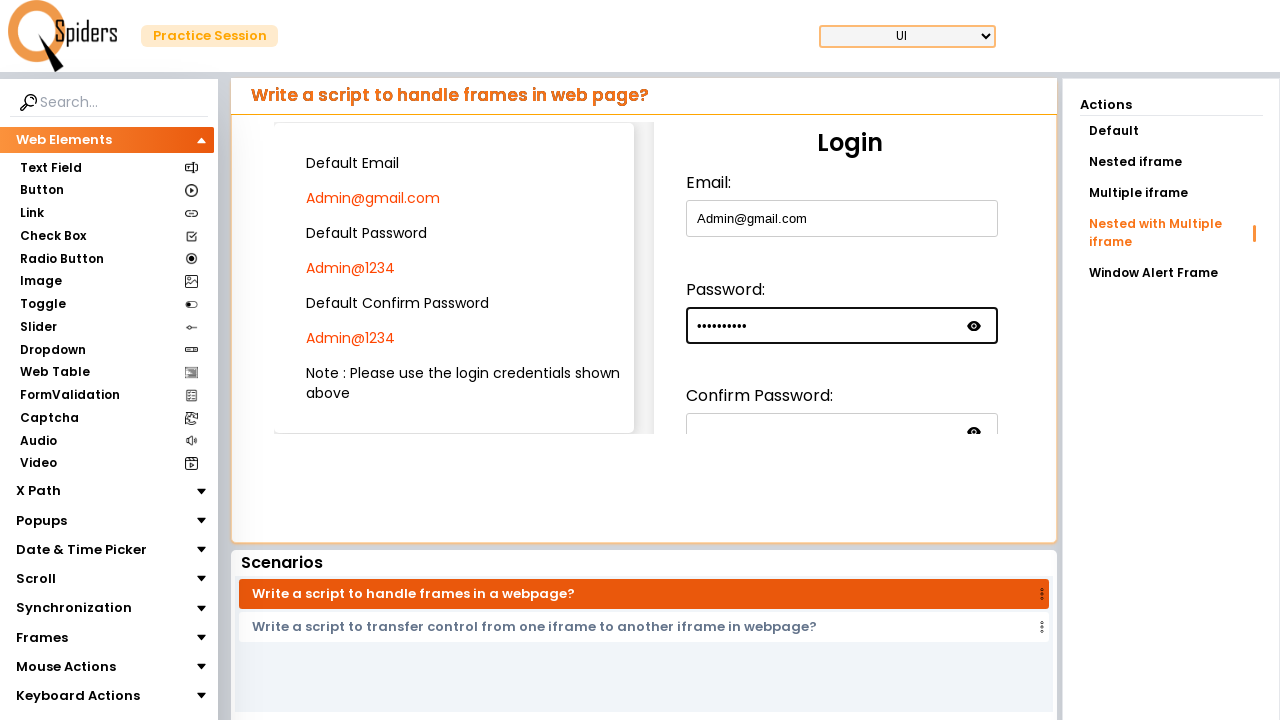

Located third nested iframe (index 2) for confirm password input
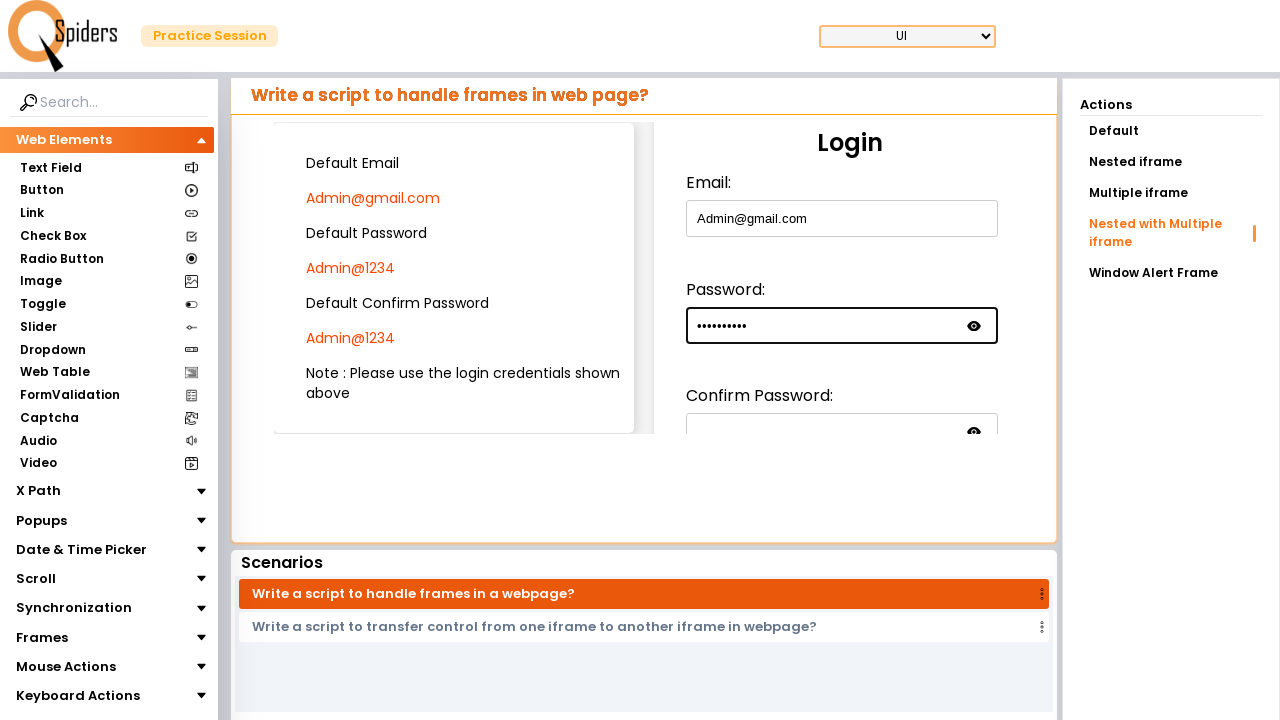

Filled confirm password field in third nested frame with 'Admin@1234' on iframe.w-full.h-96 >> internal:control=enter-frame >> xpath=//div[@class='form_c
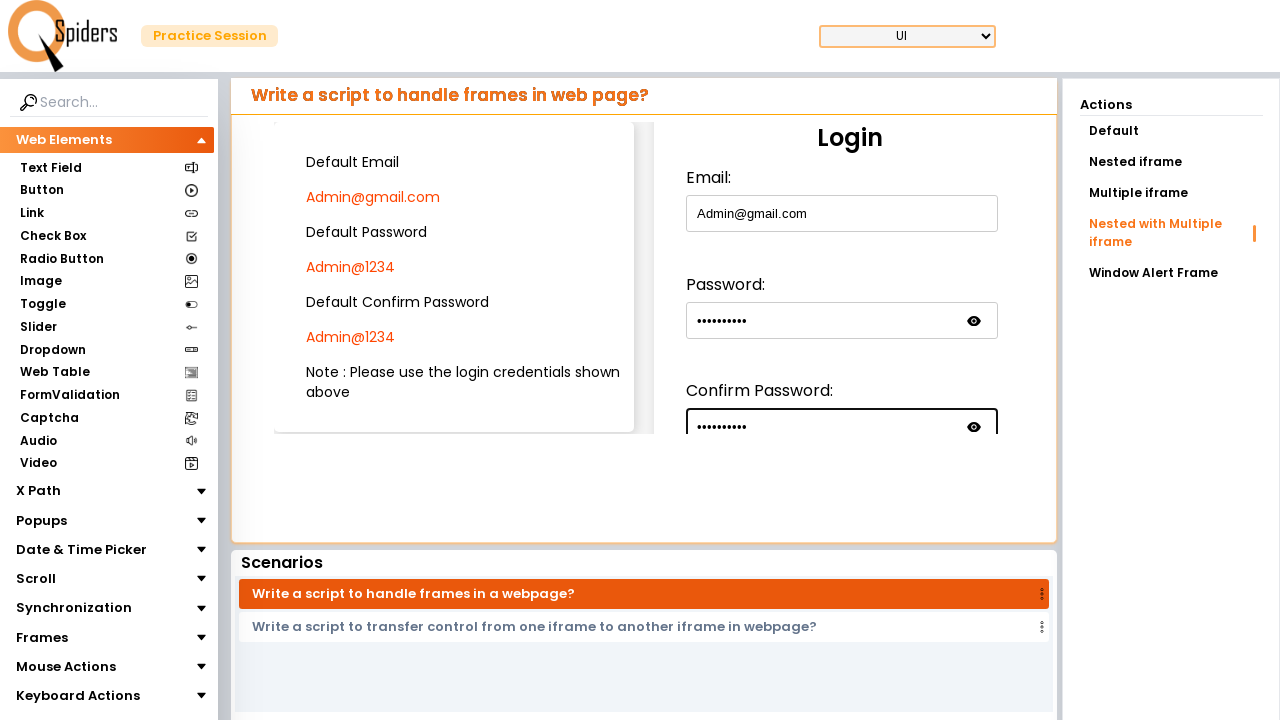

Located fourth nested iframe (index 3) for submit button
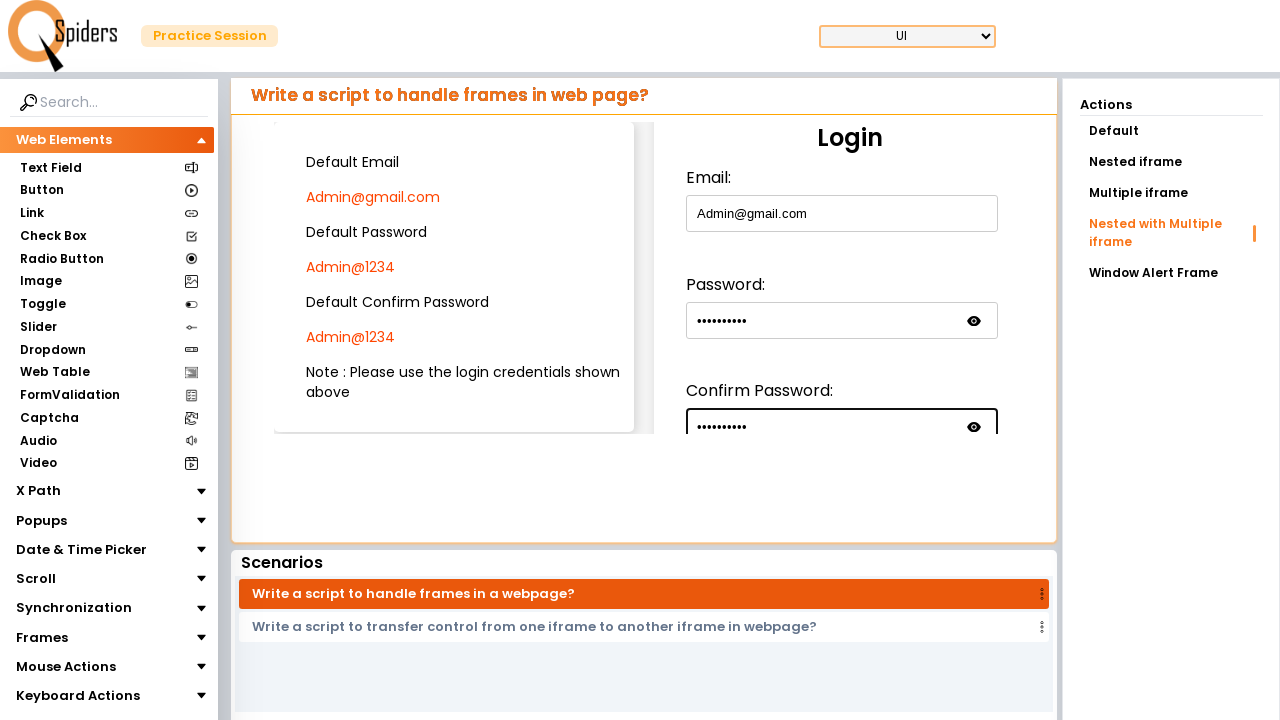

Clicked submit button in fourth nested frame to submit form at (726, 355) on iframe.w-full.h-96 >> internal:control=enter-frame >> xpath=//div[@class='form_c
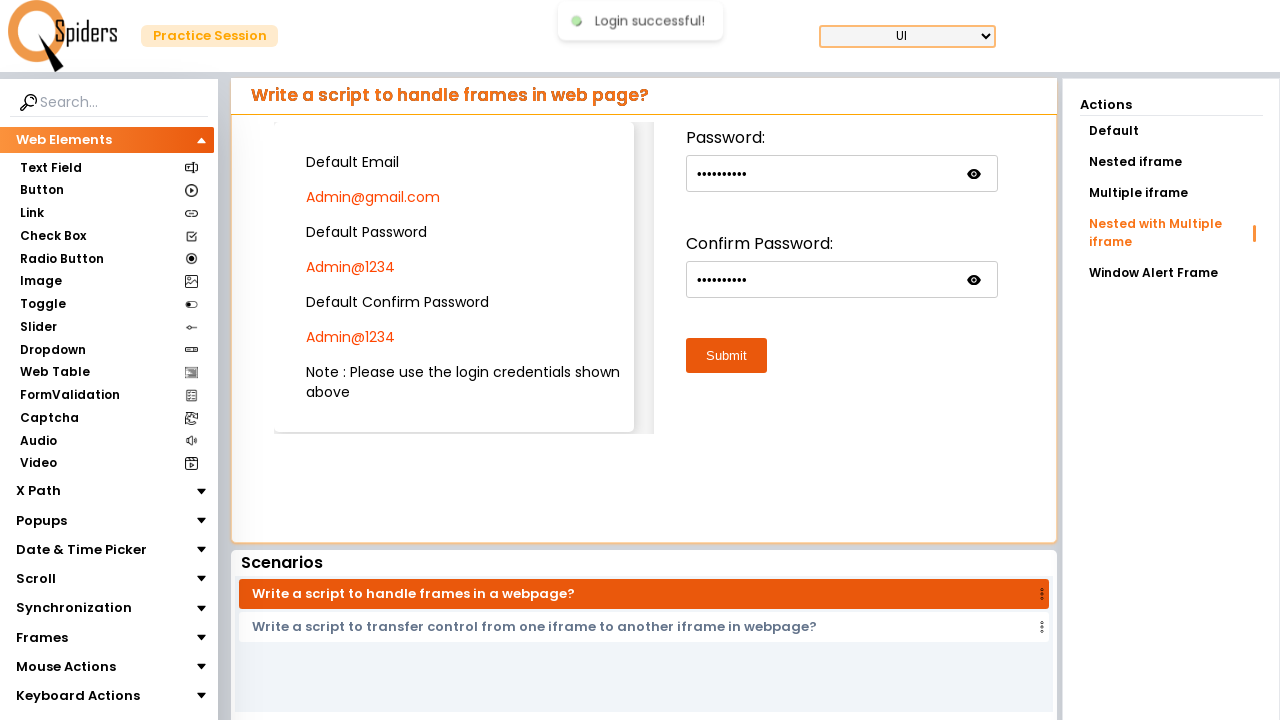

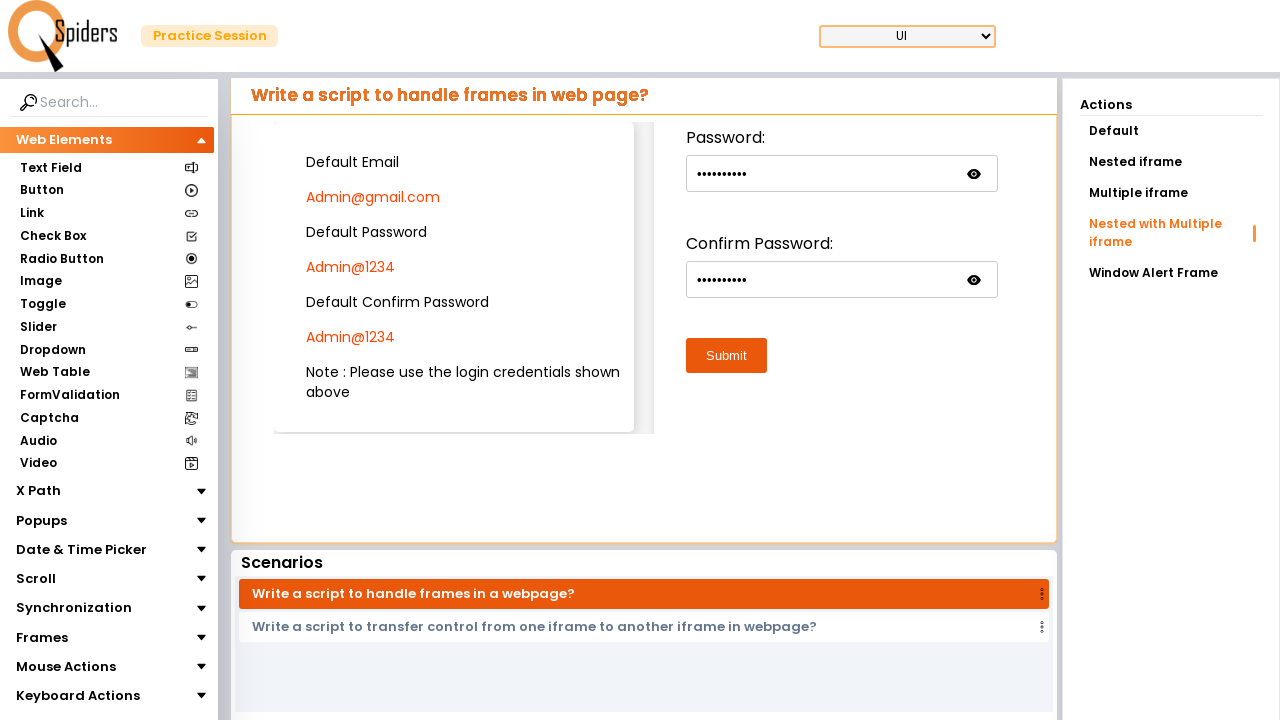